Fills in text fields on a registration form including first name, last name, and address

Starting URL: http://demo.automationtesting.in/Register.html

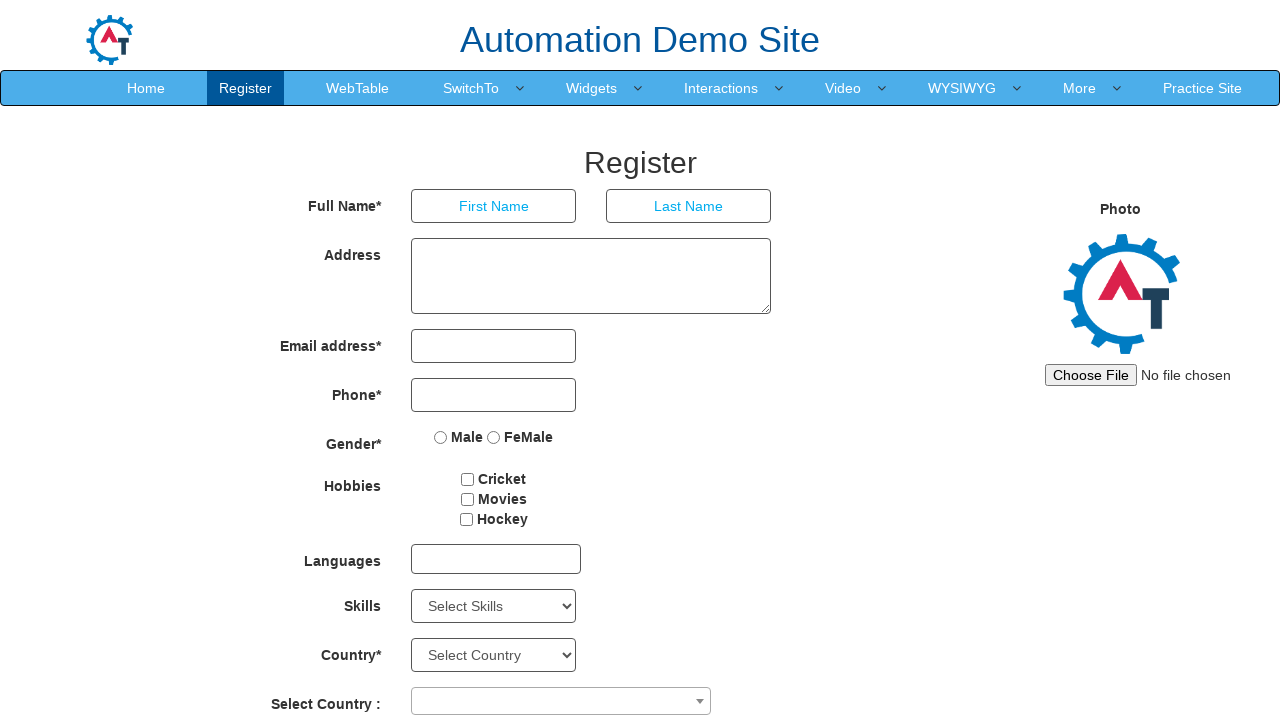

Cleared first name field on input[ng-model='FirstName']
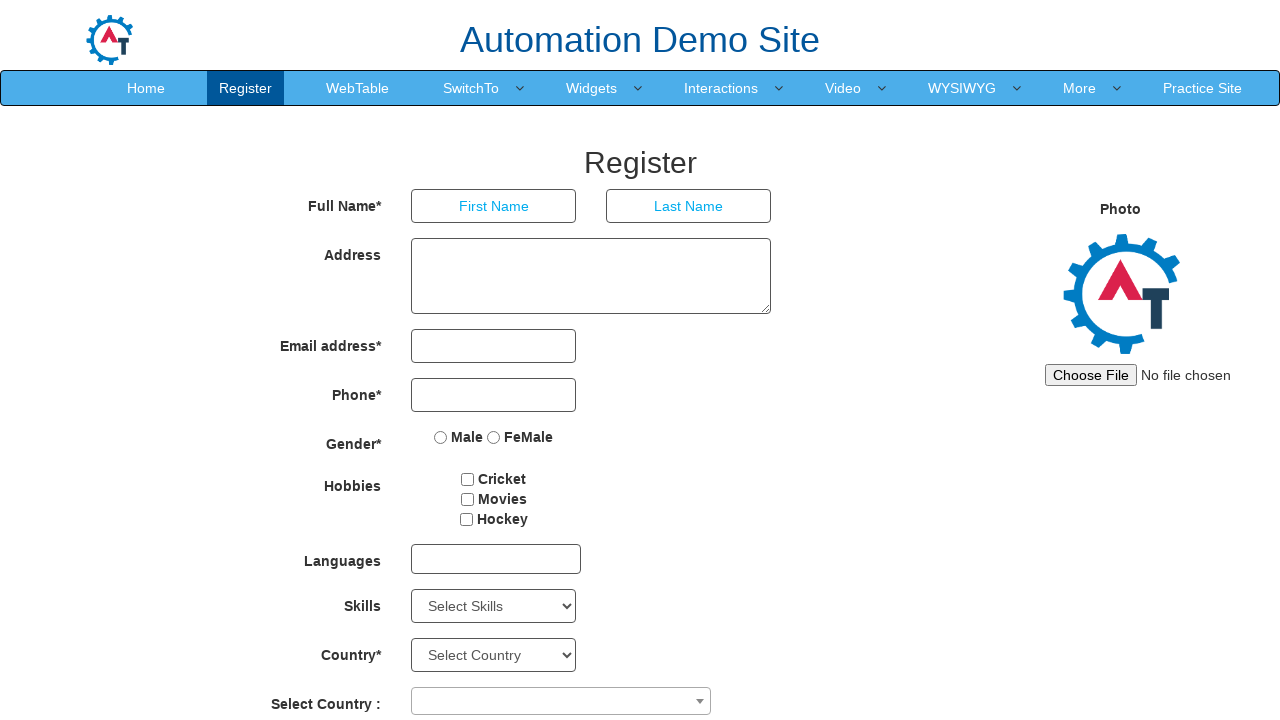

Filled first name field with 'Selenium' on input[ng-model='FirstName']
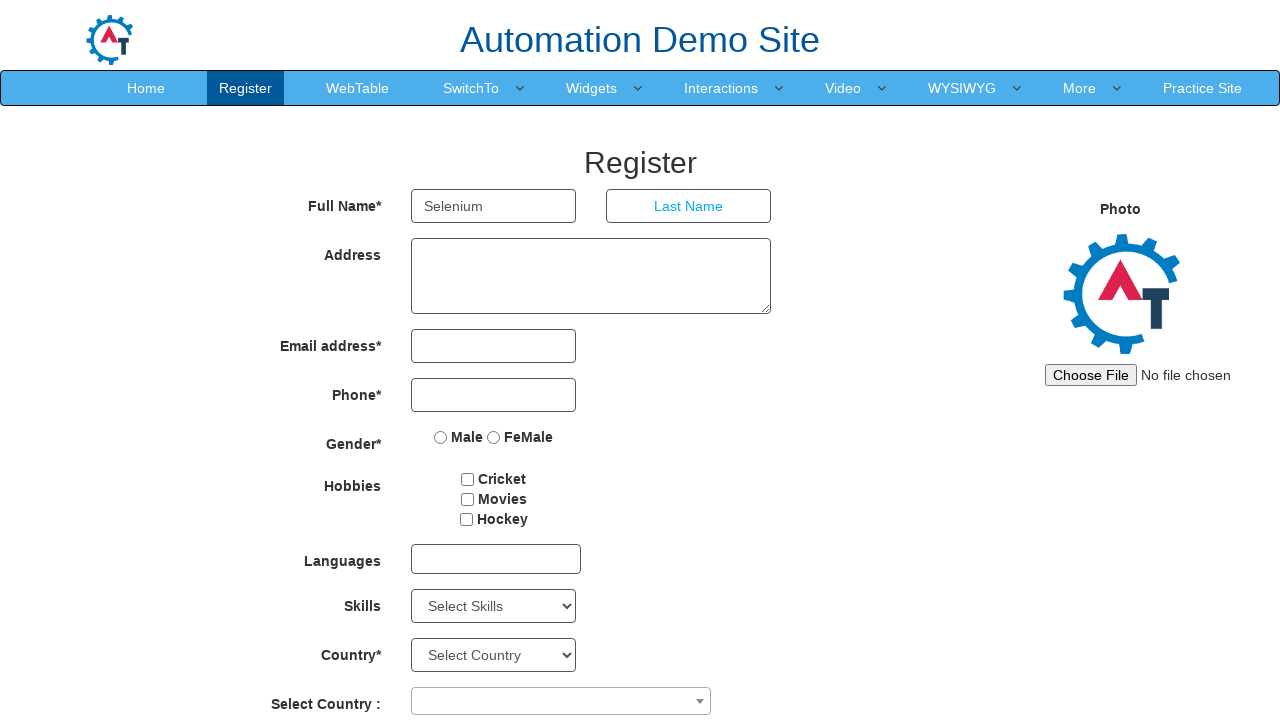

Cleared last name field on input[ng-model='LastName']
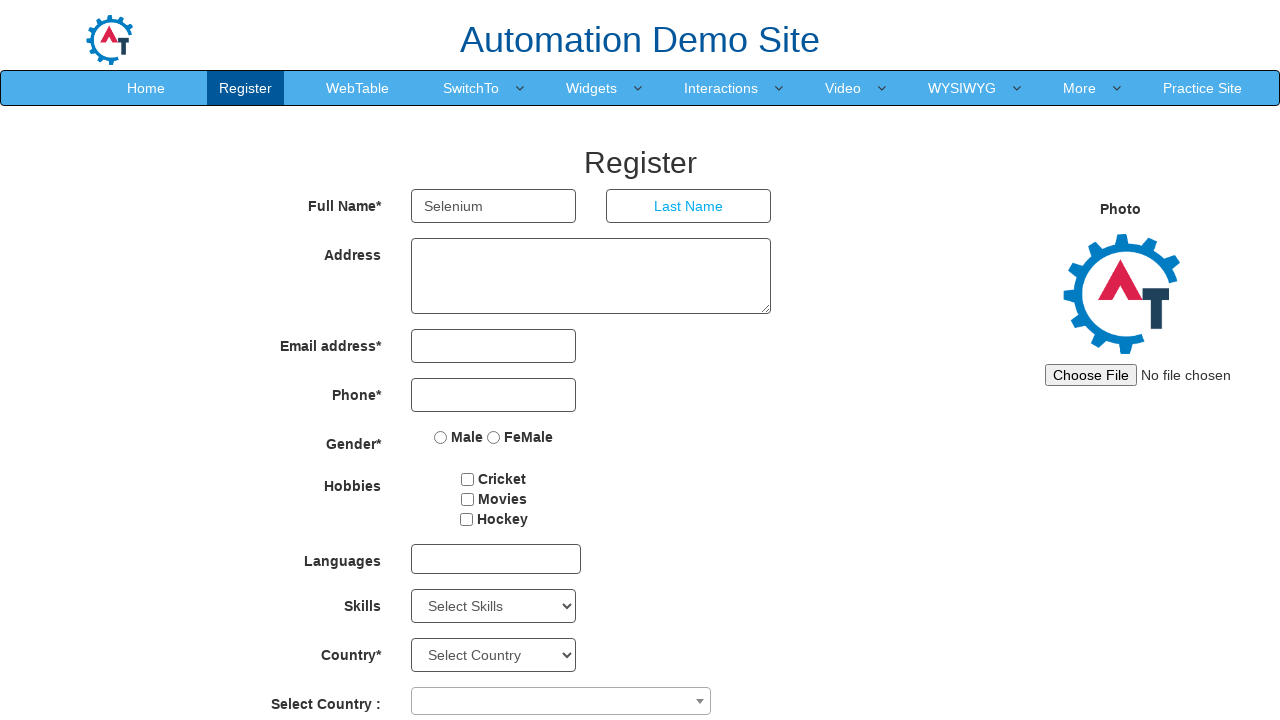

Filled last name field with 'Tool' on input[ng-model='LastName']
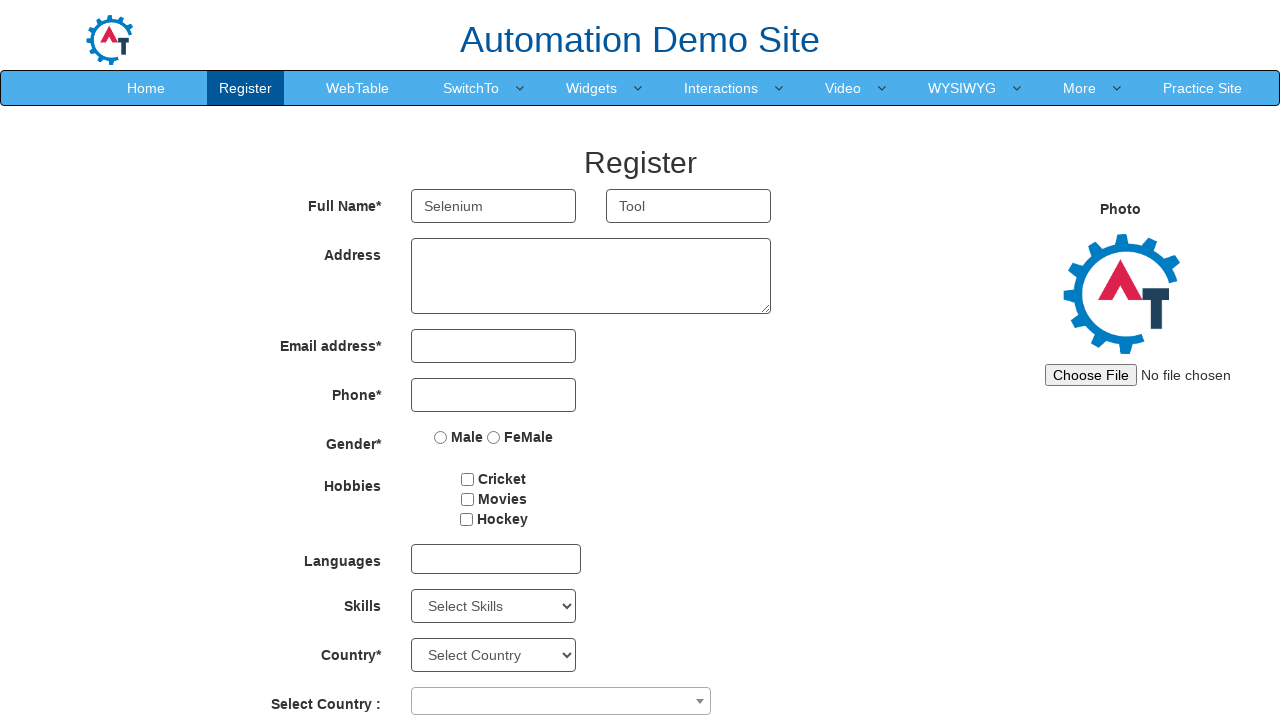

Cleared address field on textarea[ng-model='Adress']
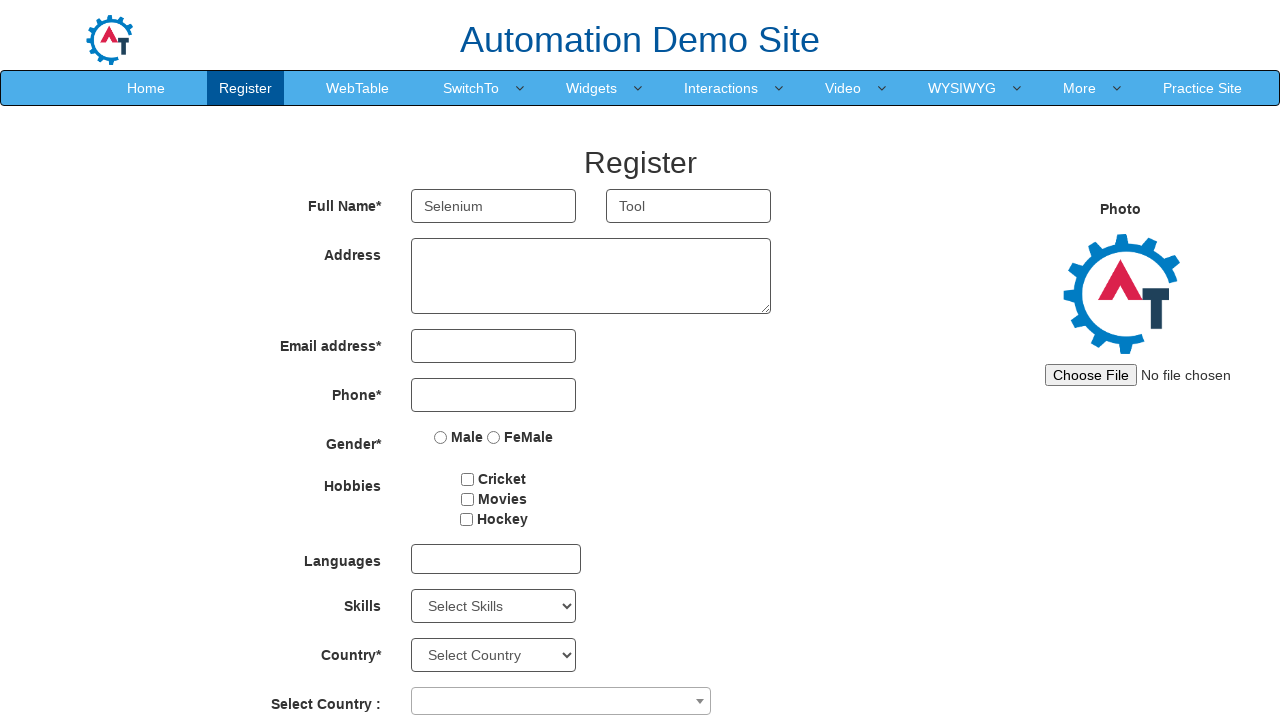

Filled address field with 'Test Location' on textarea[ng-model='Adress']
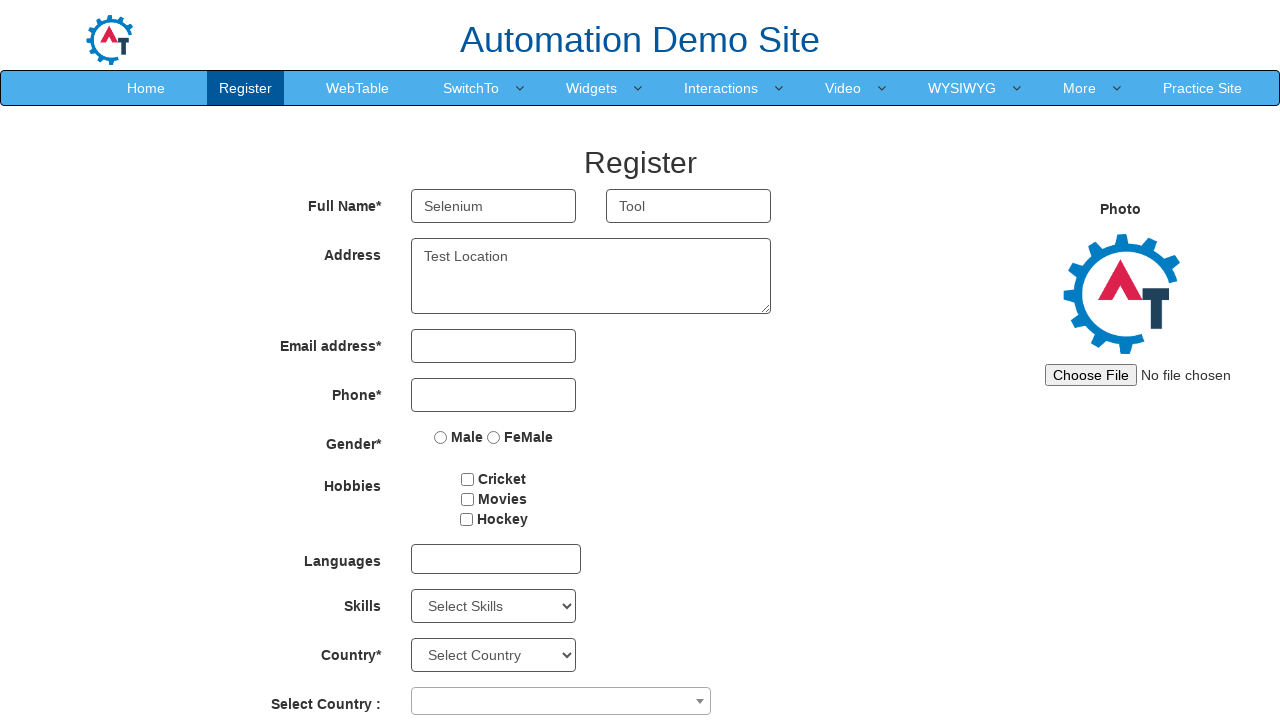

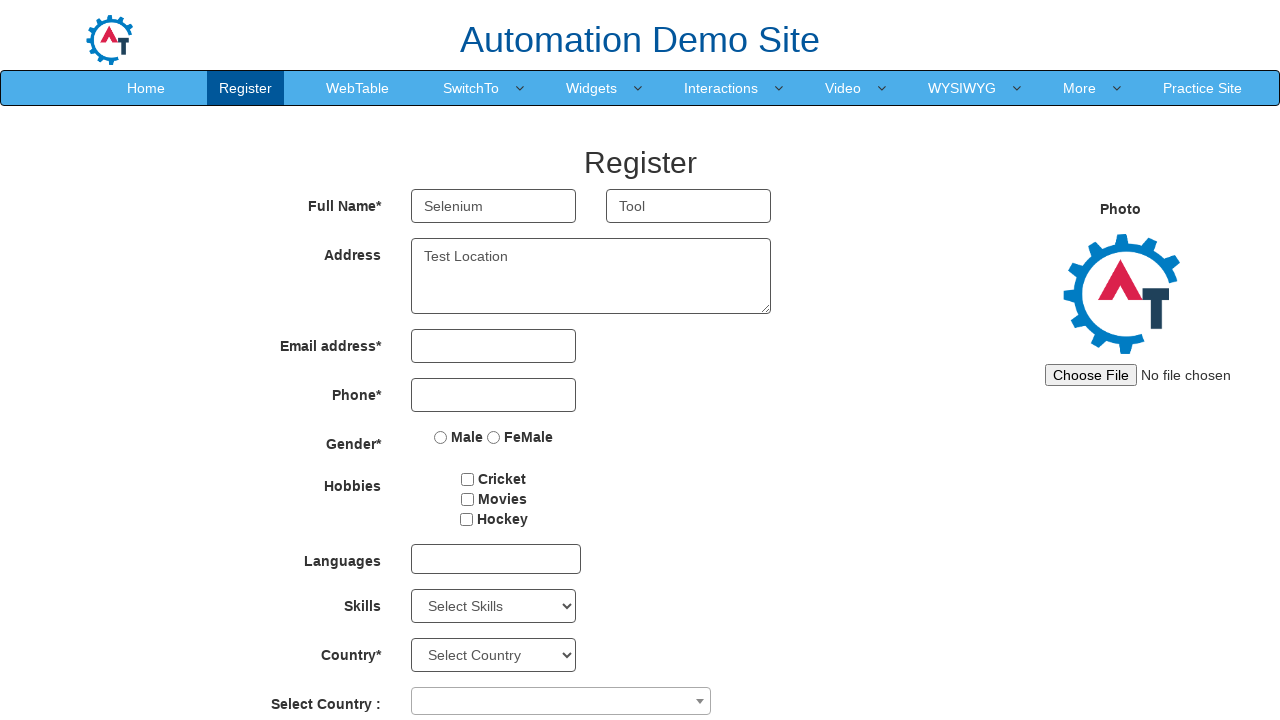